Tests the CVC hint tooltip by clicking on the CVC hint element

Starting URL: https://sandbox.cardpay.com/MI/cardpayment2.html?orderXml=PE9SREVSIFdBTExFVF9JRD0nODI5OScgT1JERVJfTlVNQkVSPSc0NTgyMTEnIEFNT1VOVD0nMjkxLjg2JyBDVVJSRU5DWT0nRVVSJyAgRU1BSUw9J2N1c3RvbWVyQGV4YW1wbGUuY29tJz4KPEFERFJFU1MgQ09VTlRSWT0nVVNBJyBTVEFURT0nTlknIFpJUD0nMTAwMDEnIENJVFk9J05ZJyBTVFJFRVQ9JzY3NyBTVFJFRVQnIFBIT05FPSc4NzY5OTA5MCcgVFlQRT0nQklMTElORycvPgo8L09SREVSPg==&sha512=998150a2b27484b776a1628bfe7505a9cb430f276dfa35b14315c1c8f03381a90490f6608f0dcff789273e05926cd782e1bb941418a9673f43c47595aa7b8b0d

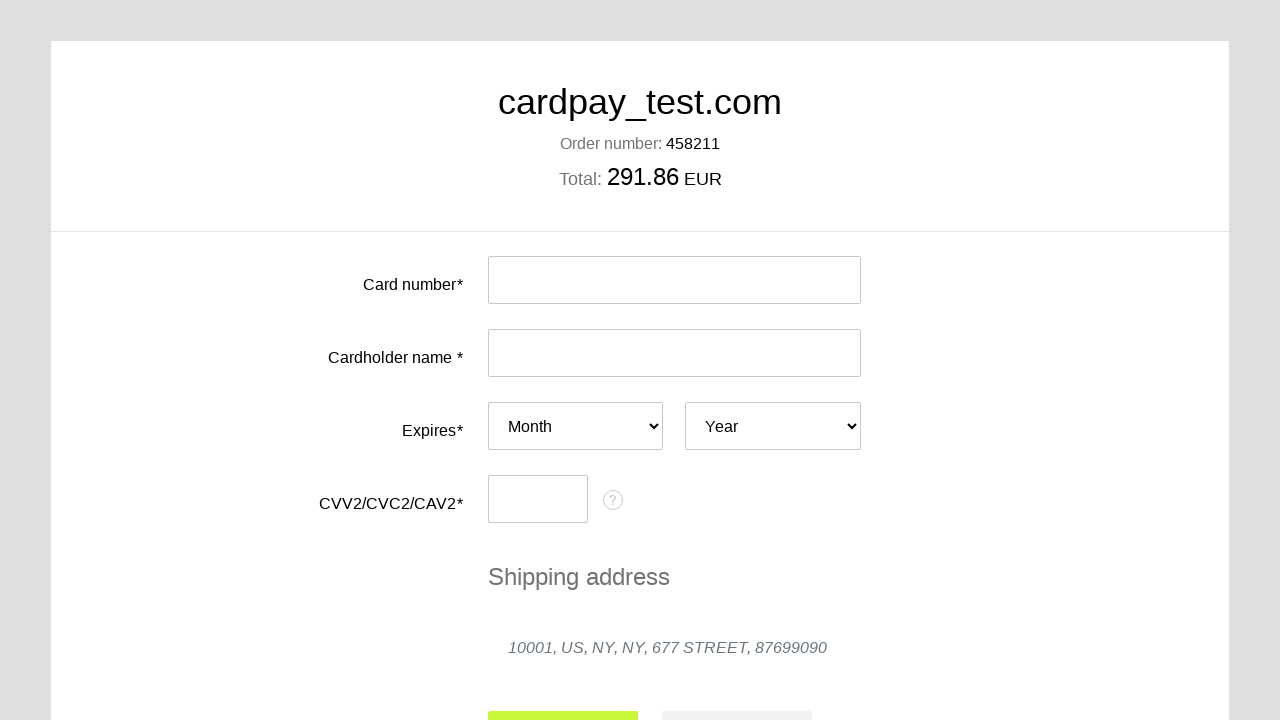

Clicked on CVC hint element to trigger tooltip at (613, 500) on #cvc-hint
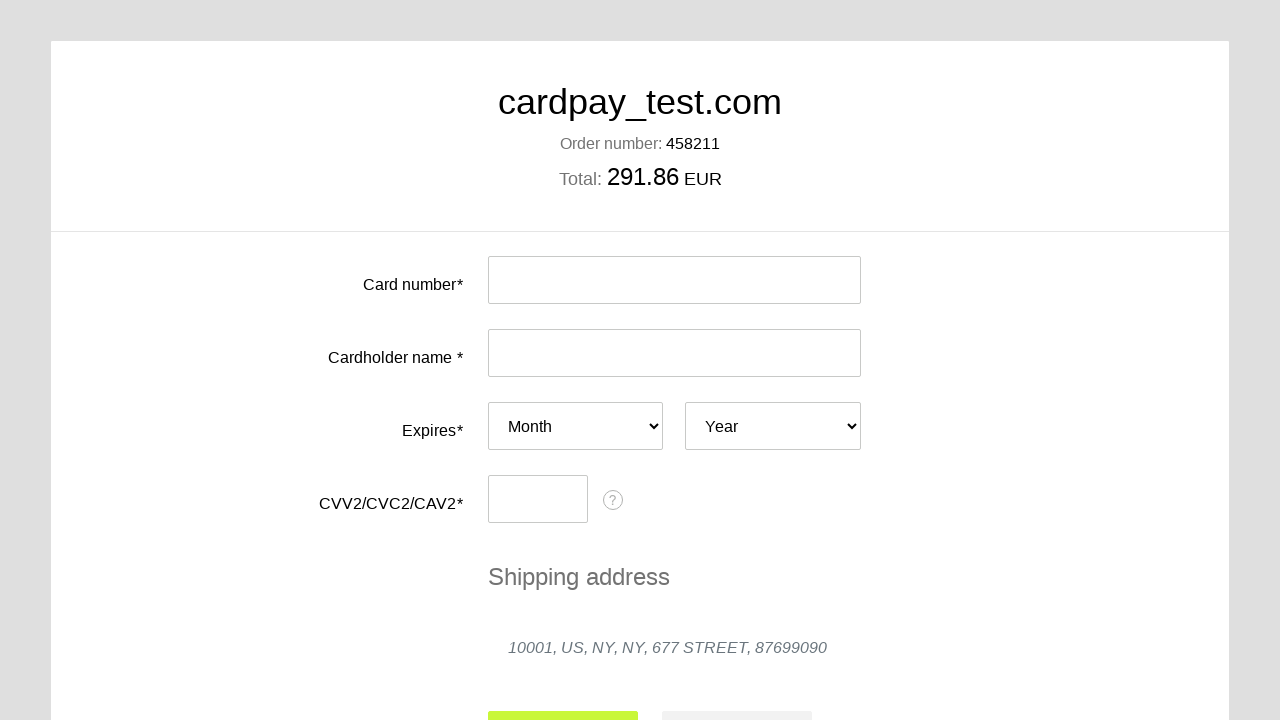

CVC hint tooltip appeared
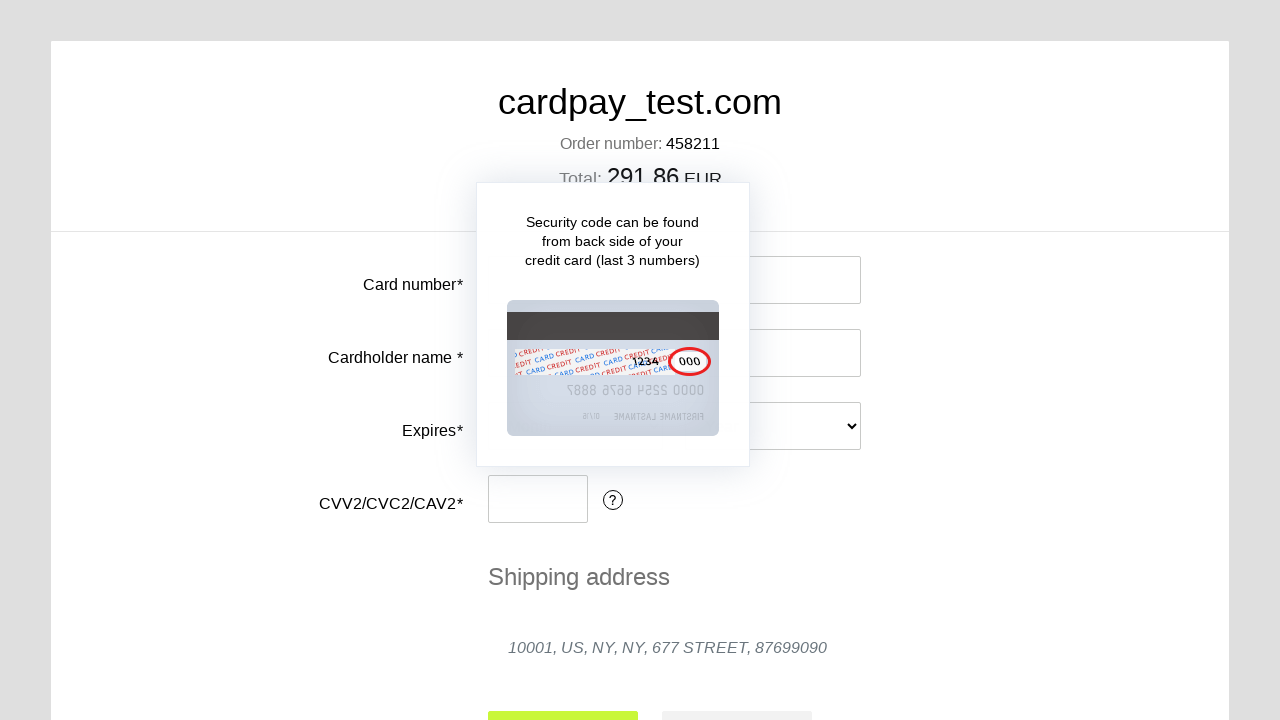

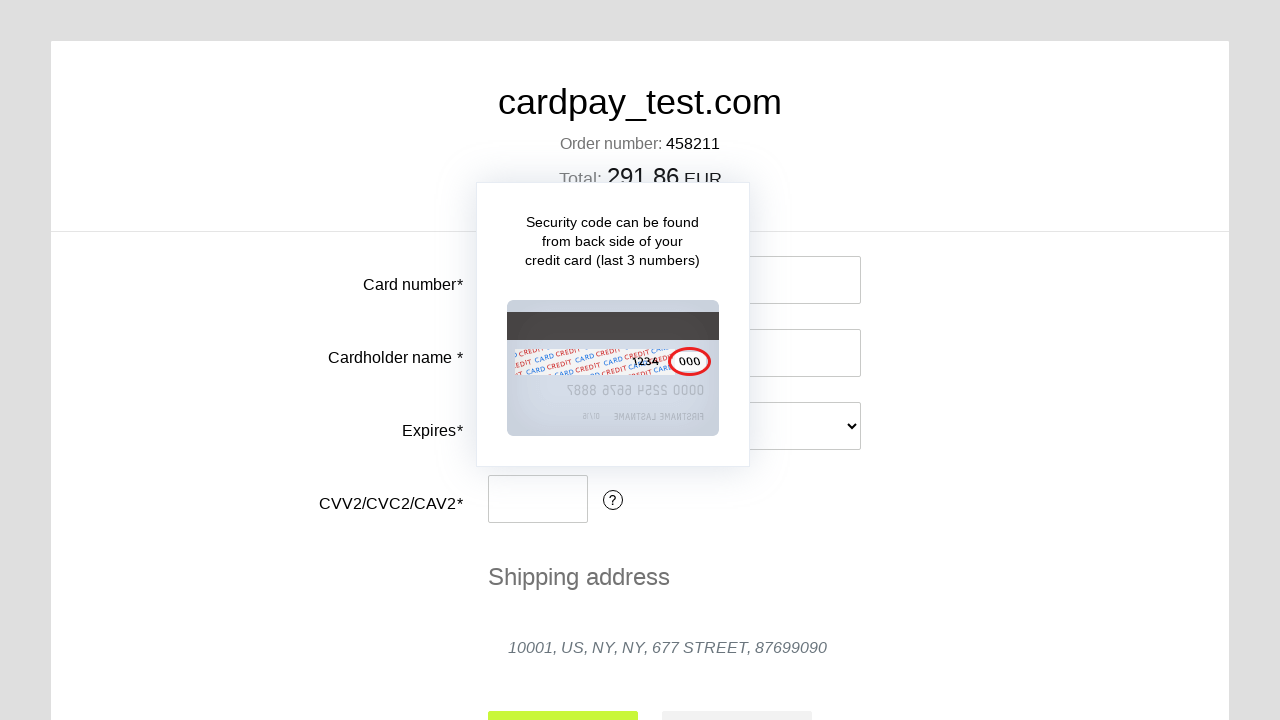